Navigates to OrangeHRM demo site and verifies the page title matches the expected value

Starting URL: https://opensource-demo.orangehrmlive.com/

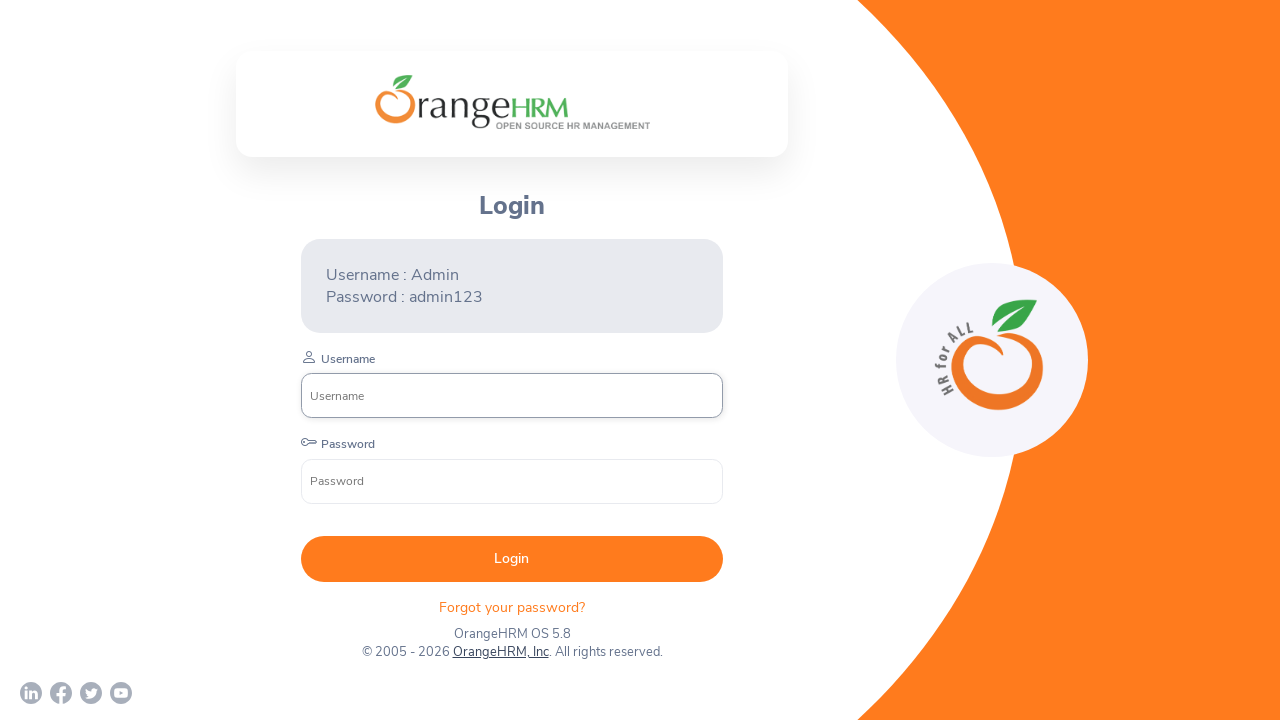

Retrieved page title
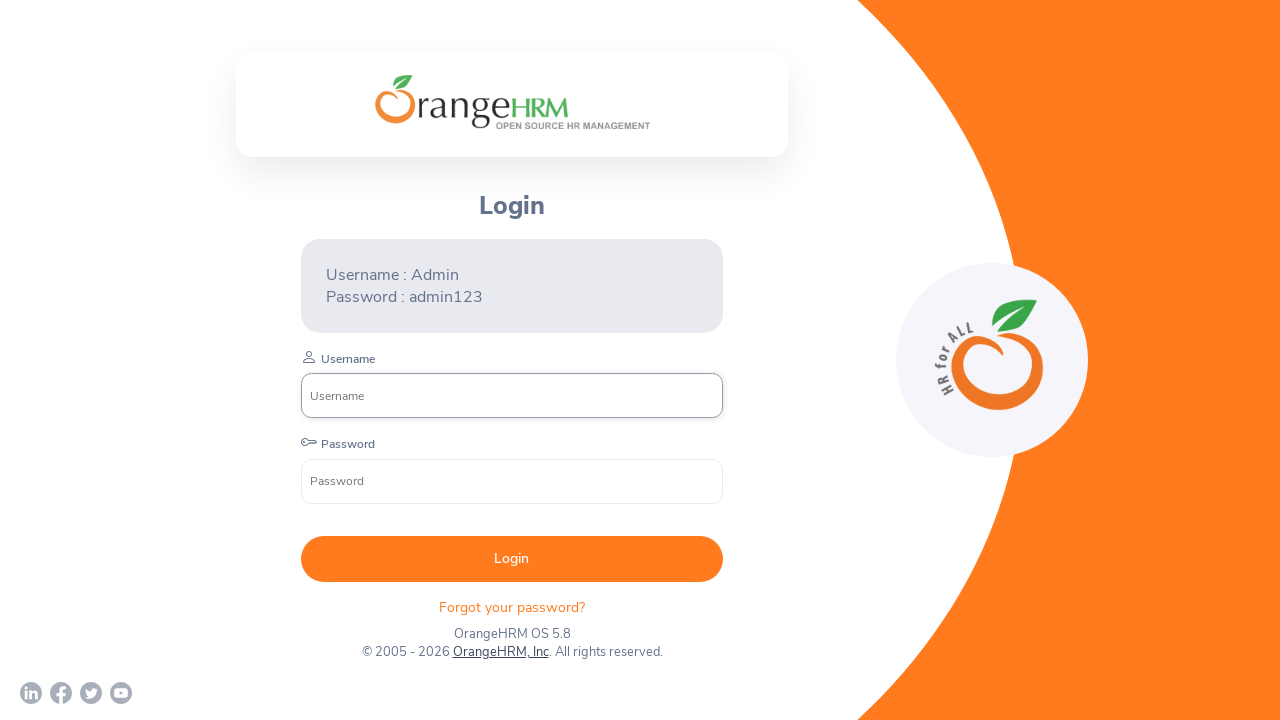

Verified page title matches expected value: 'OrangeHRM'
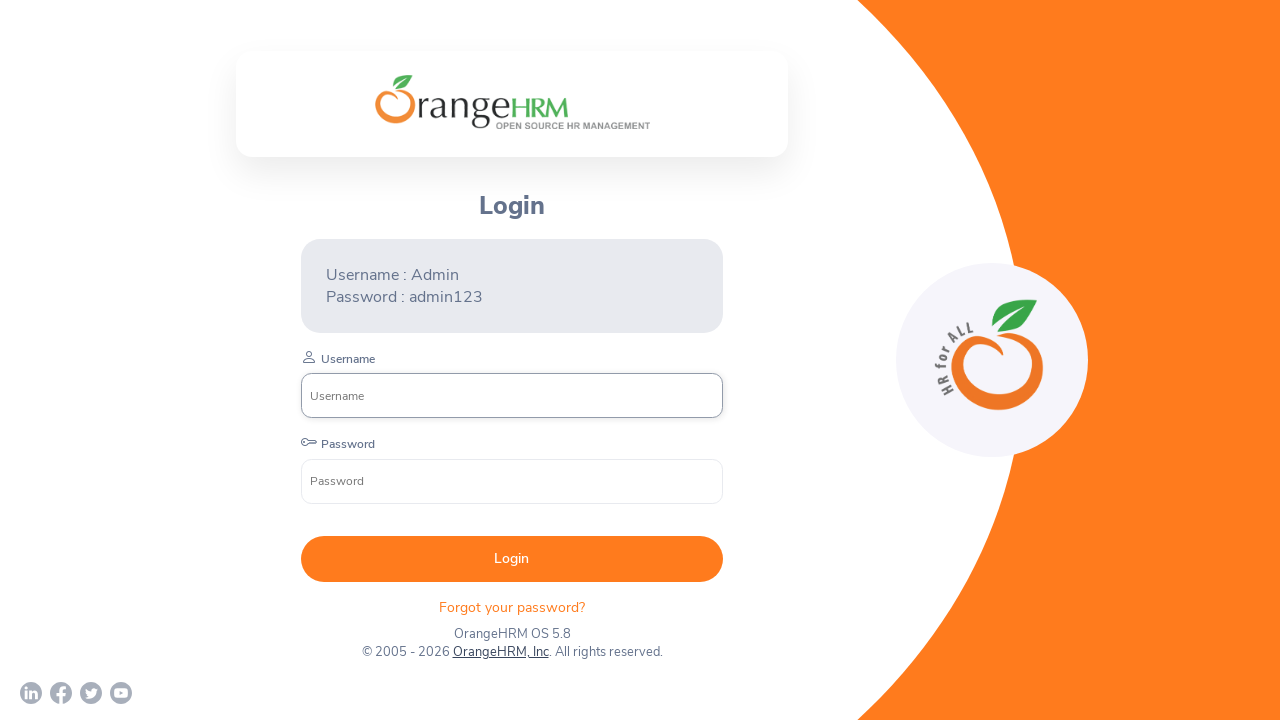

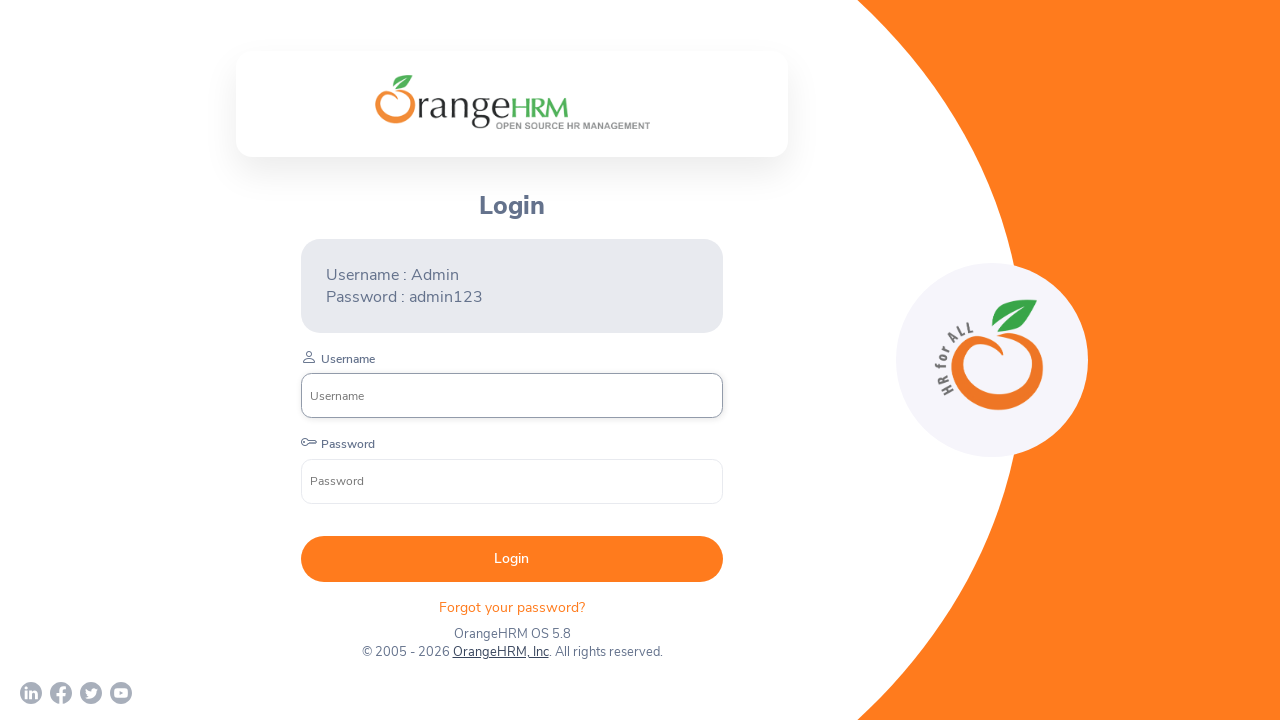